Tests sending a TAB key press using keyboard actions and verifies the result text displays the correct key that was pressed.

Starting URL: http://the-internet.herokuapp.com/key_presses

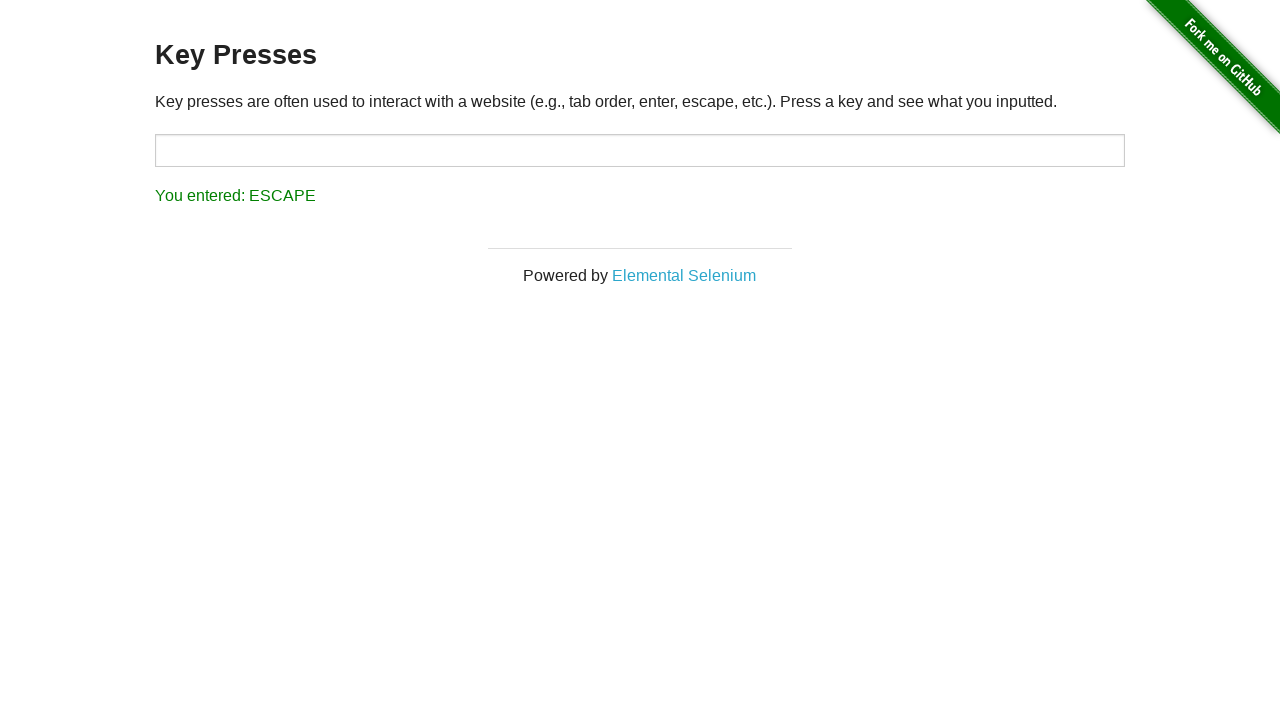

Pressed Tab key on the page
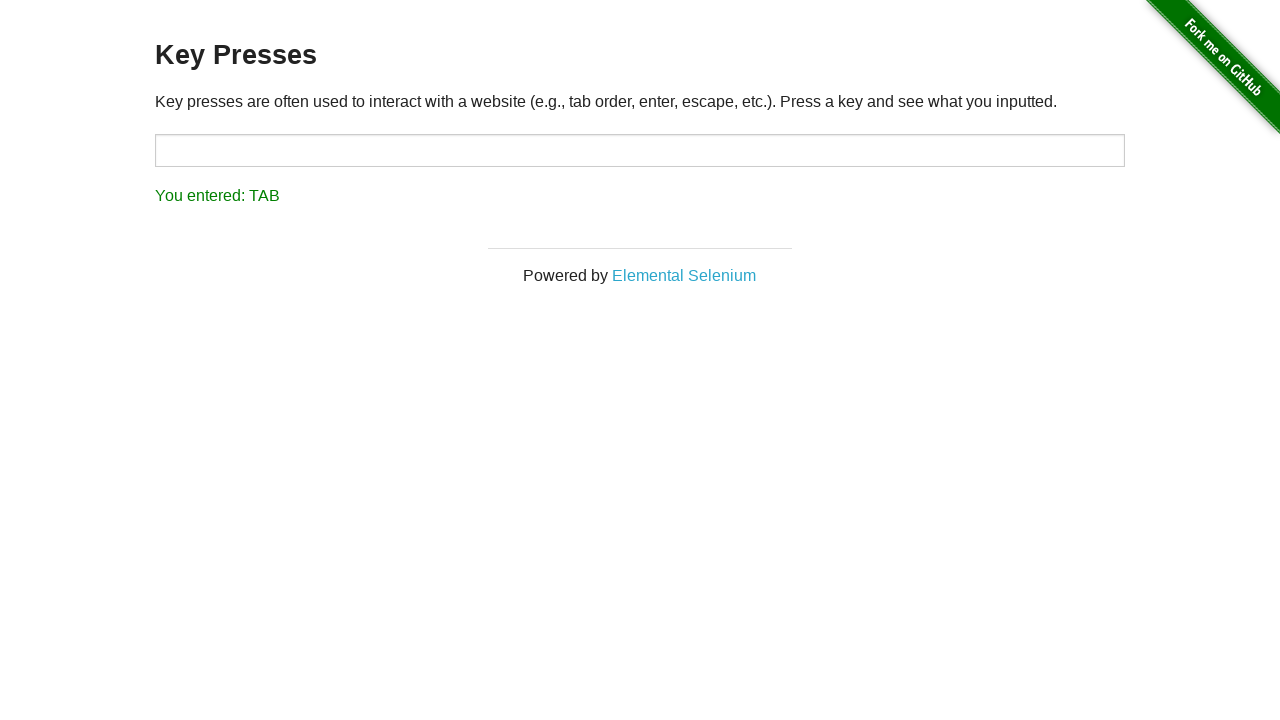

Result element loaded after Tab key press
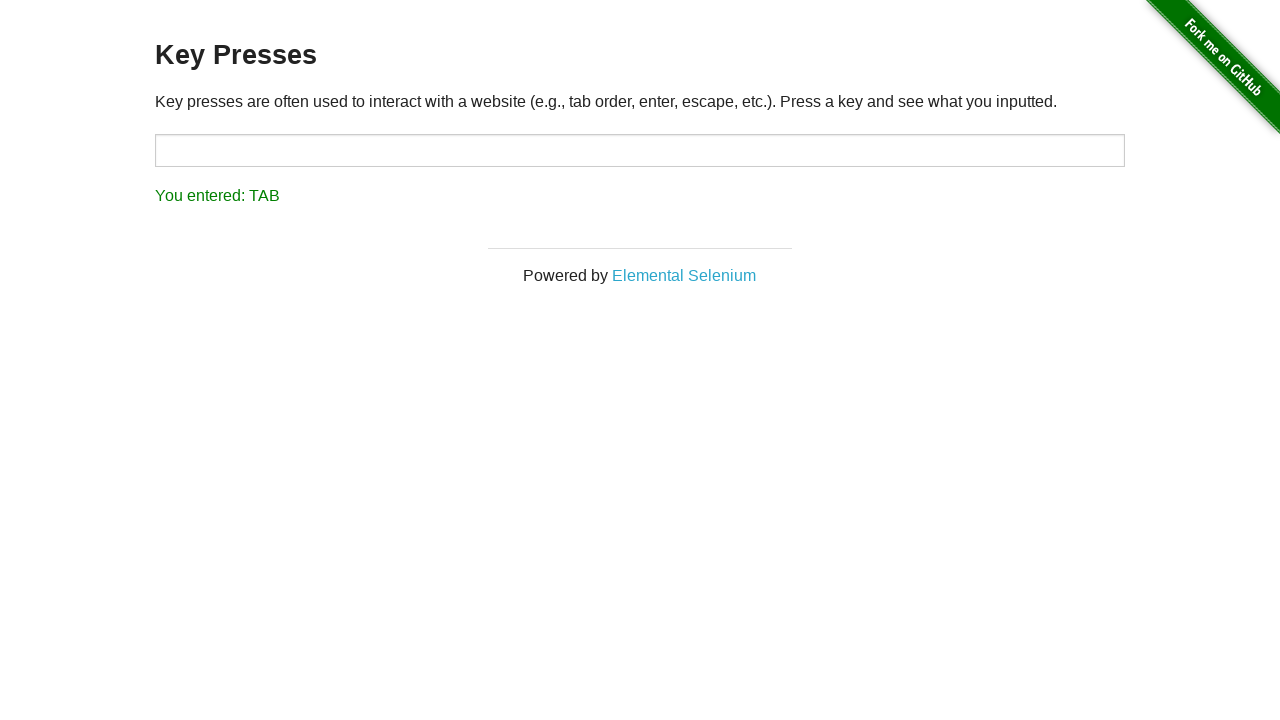

Retrieved result text content
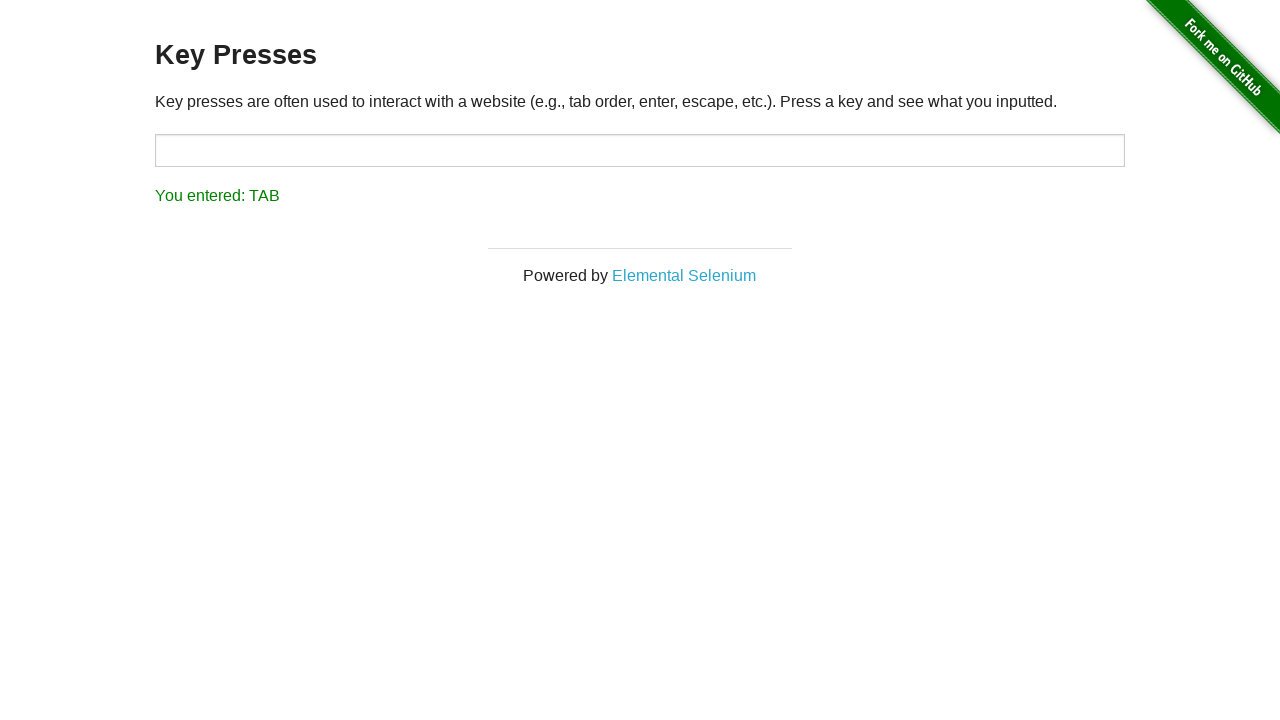

Verified result text displays 'You entered: TAB'
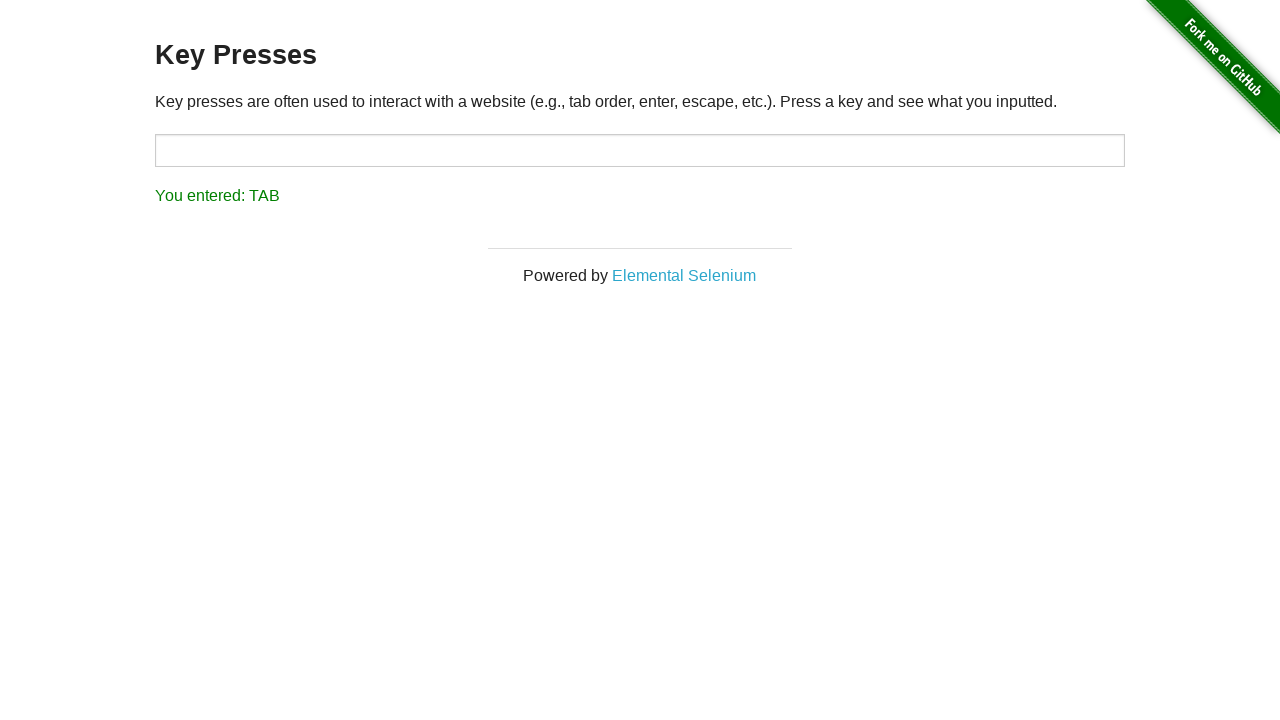

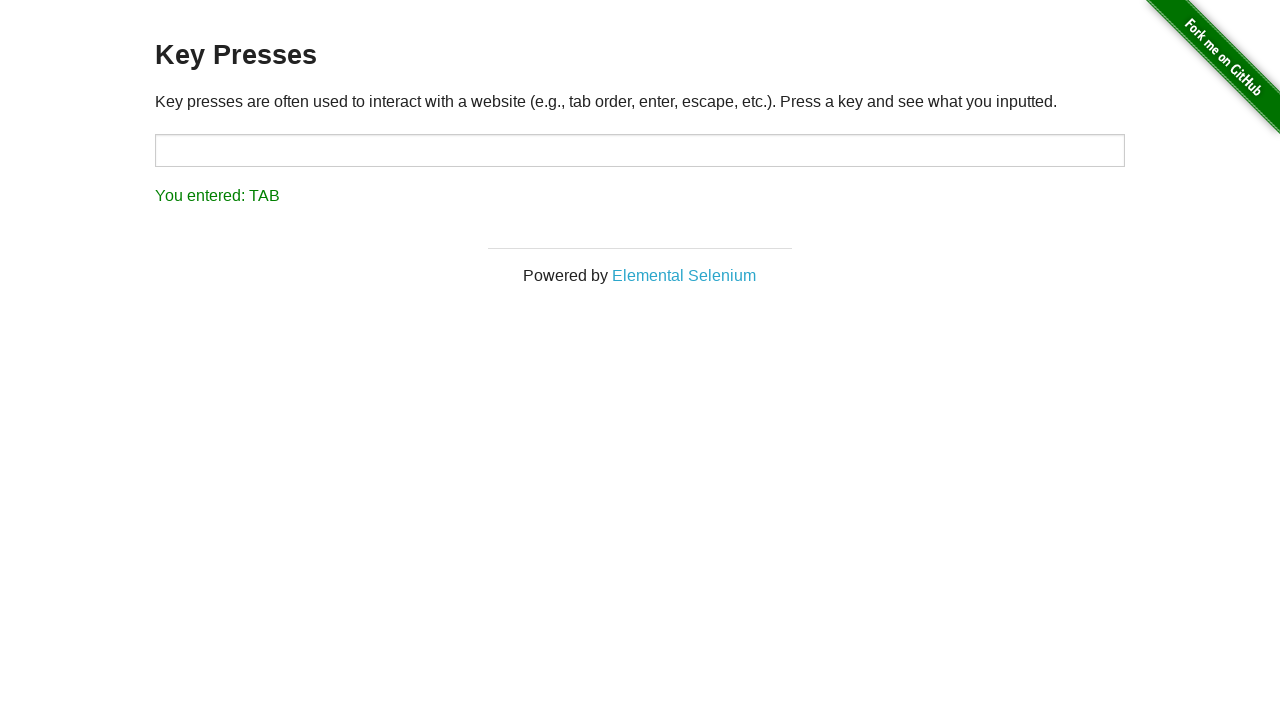